Opens multiple URLs in new tabs/windows by navigating to nopcommerce first then opening opencart in a new context

Starting URL: https://demo.nopcommerce.com/

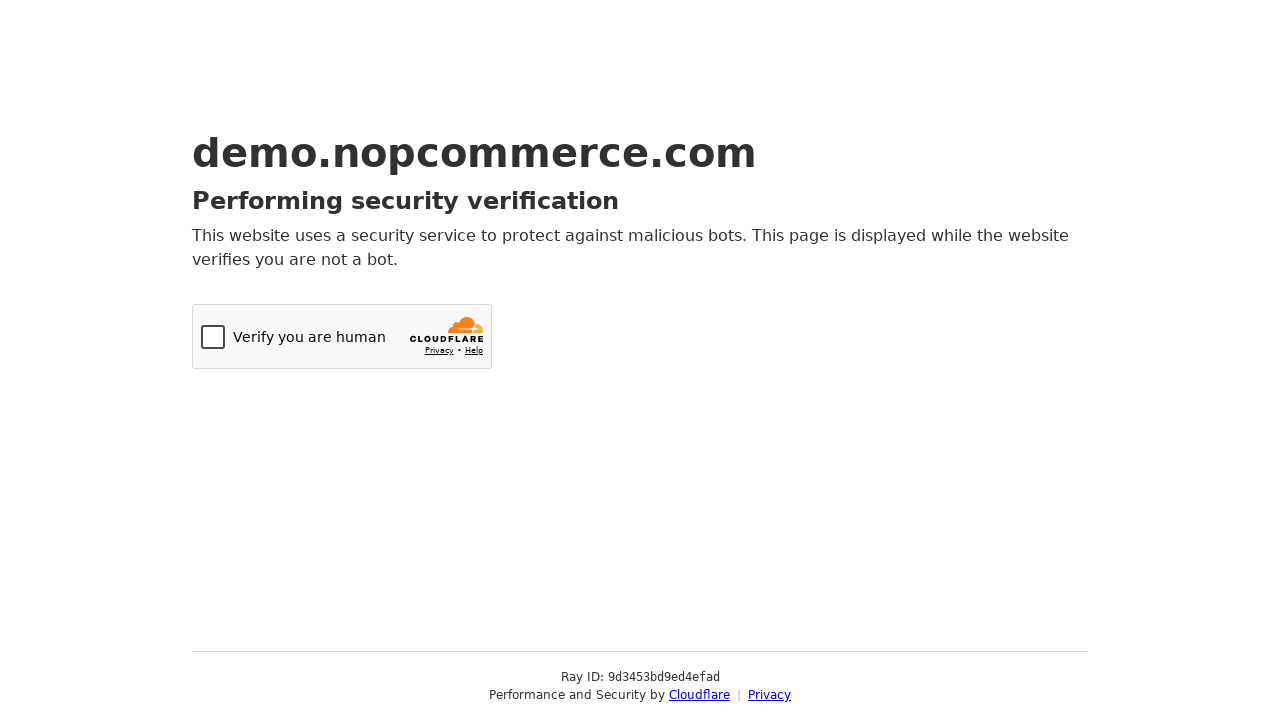

Created new page/tab in browser context
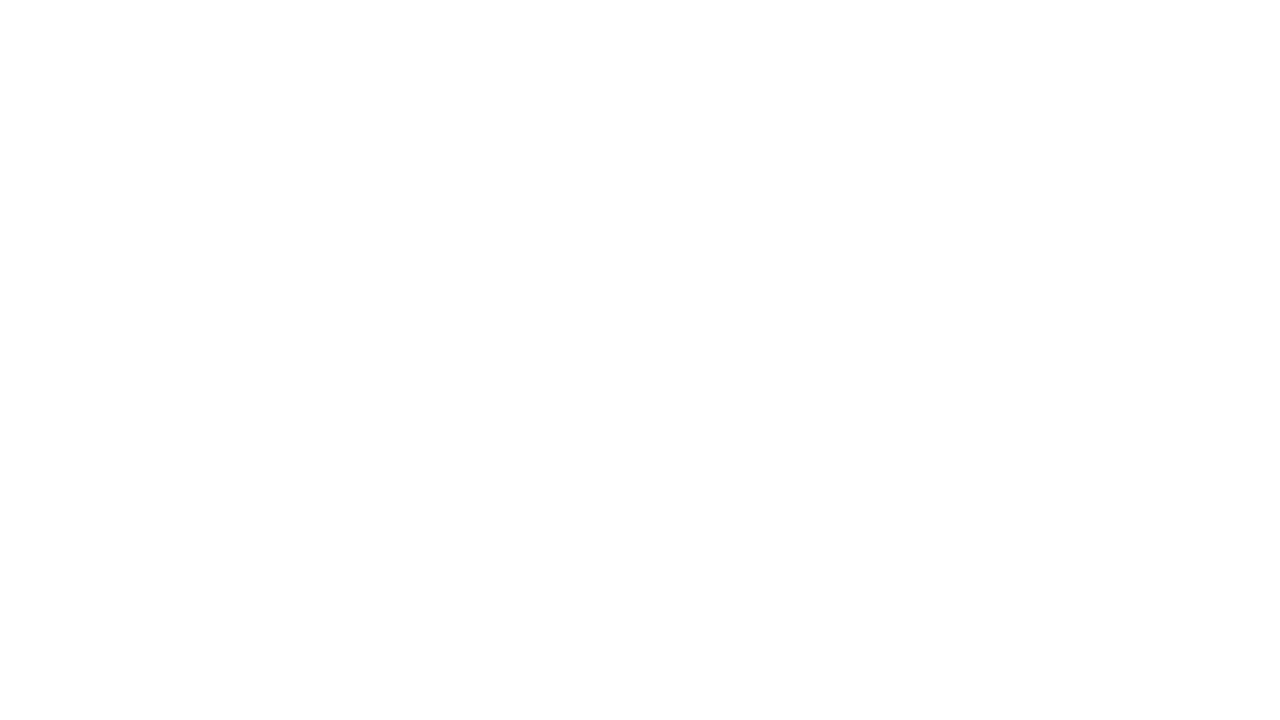

Navigated to OpenCart website in new tab
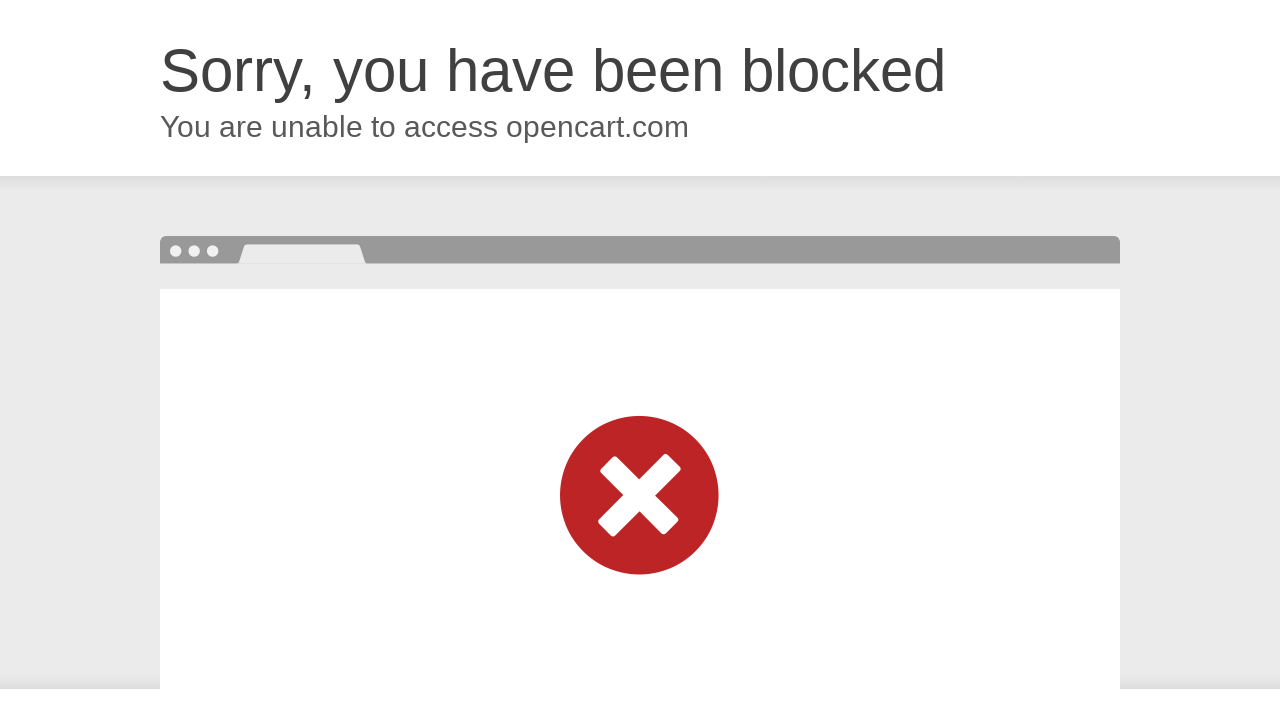

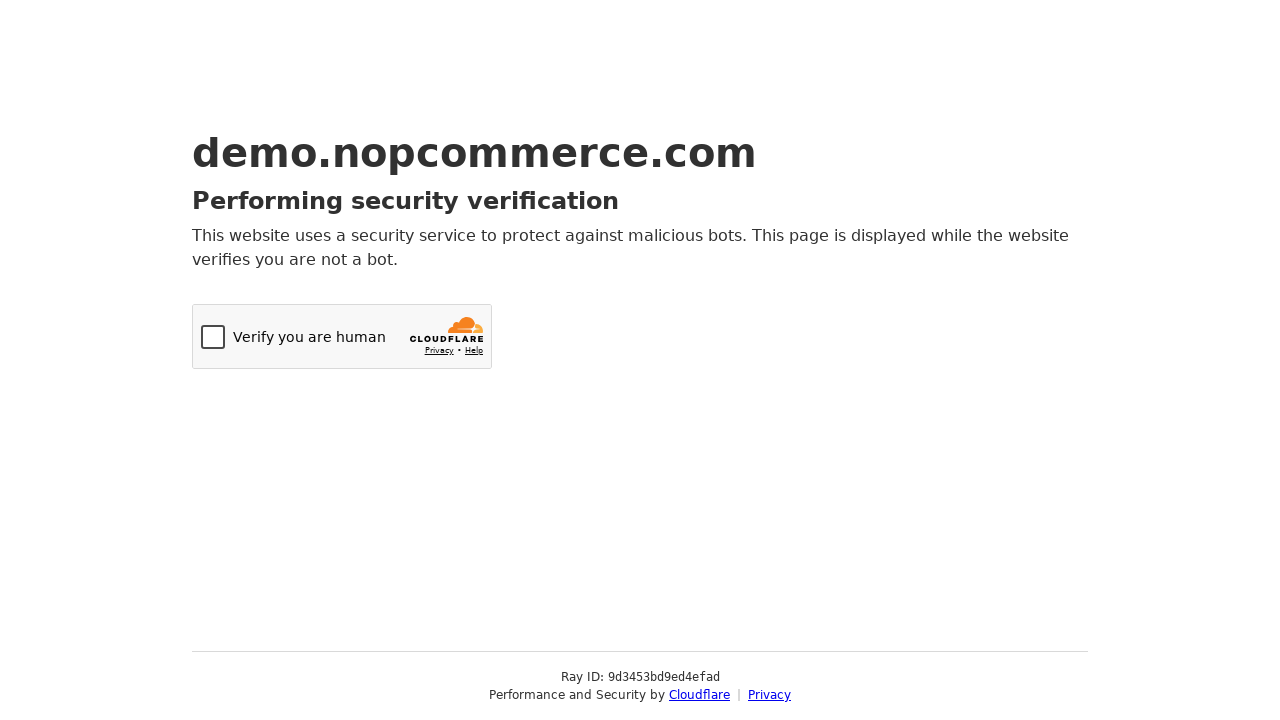